Tests page scrolling and element scrolling functionality on an automation practice page, then interacts with a fixed-header table to verify table content is accessible.

Starting URL: https://rahulshettyacademy.com/AutomationPractice/

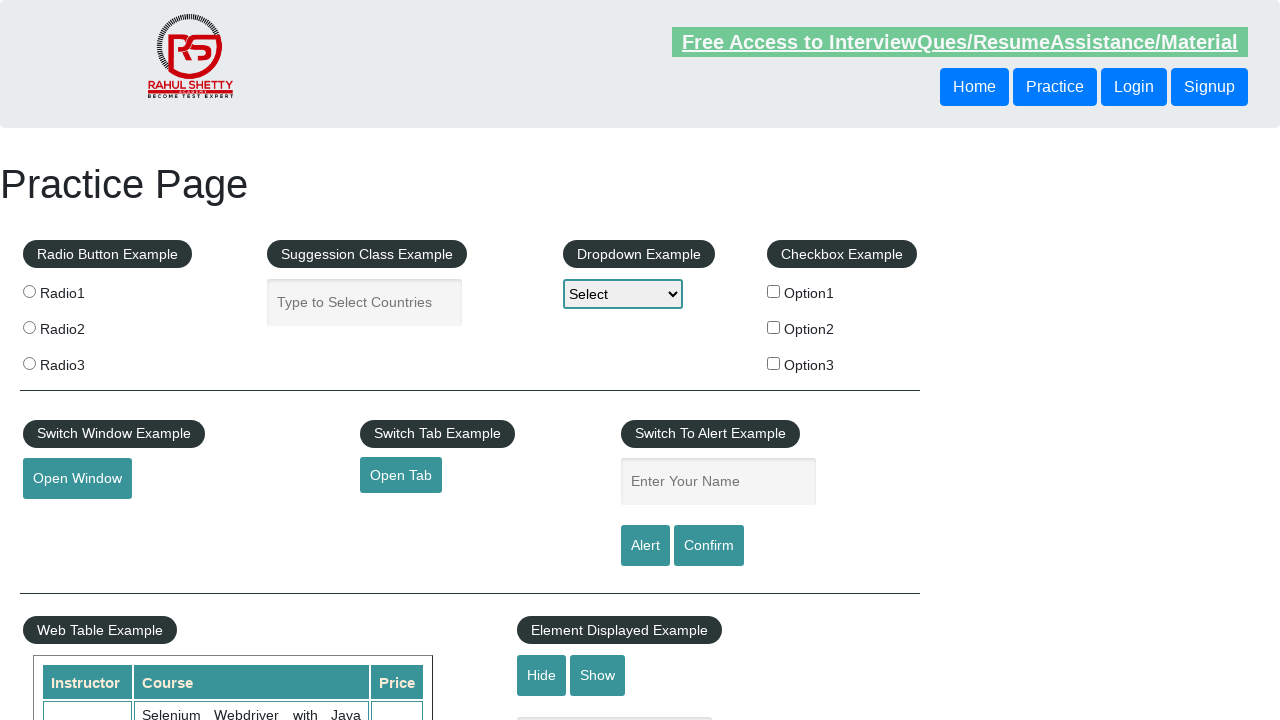

Scrolled page down by 500 pixels
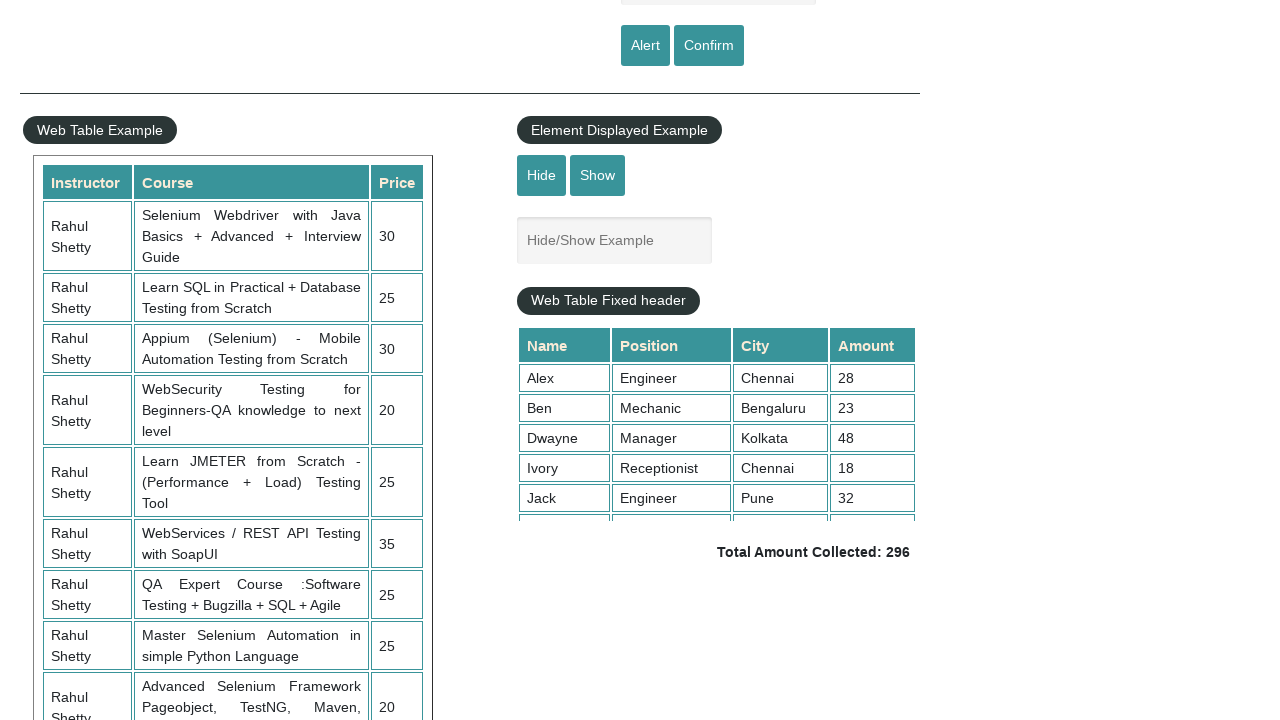

Waited 1 second for page scroll to complete
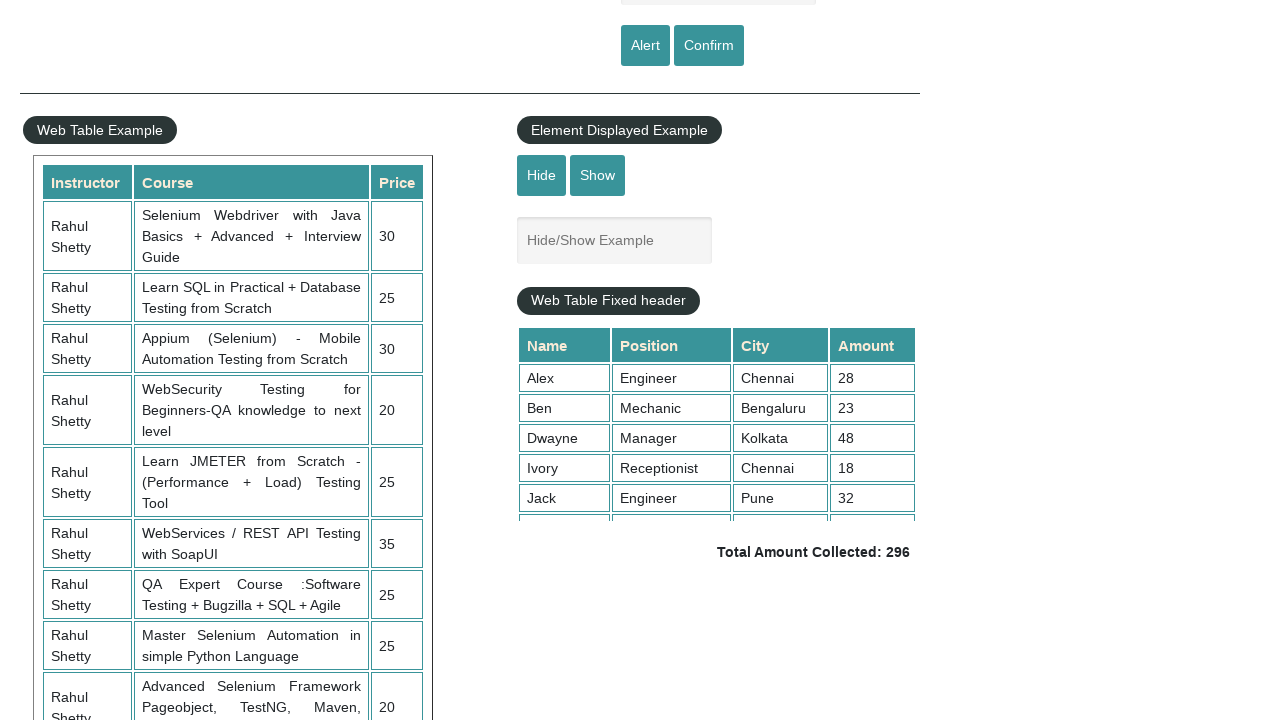

Scrolled fixed header table element down to 5000 pixels
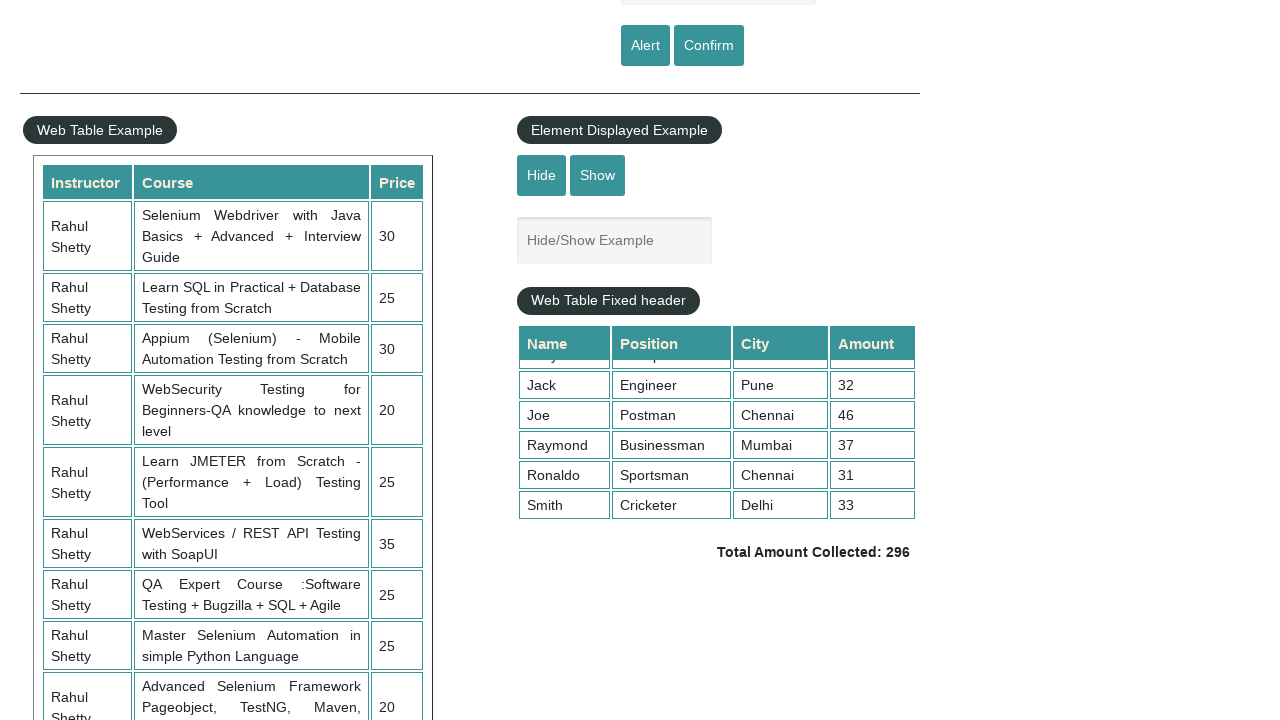

Table cell element in 4th column is now visible
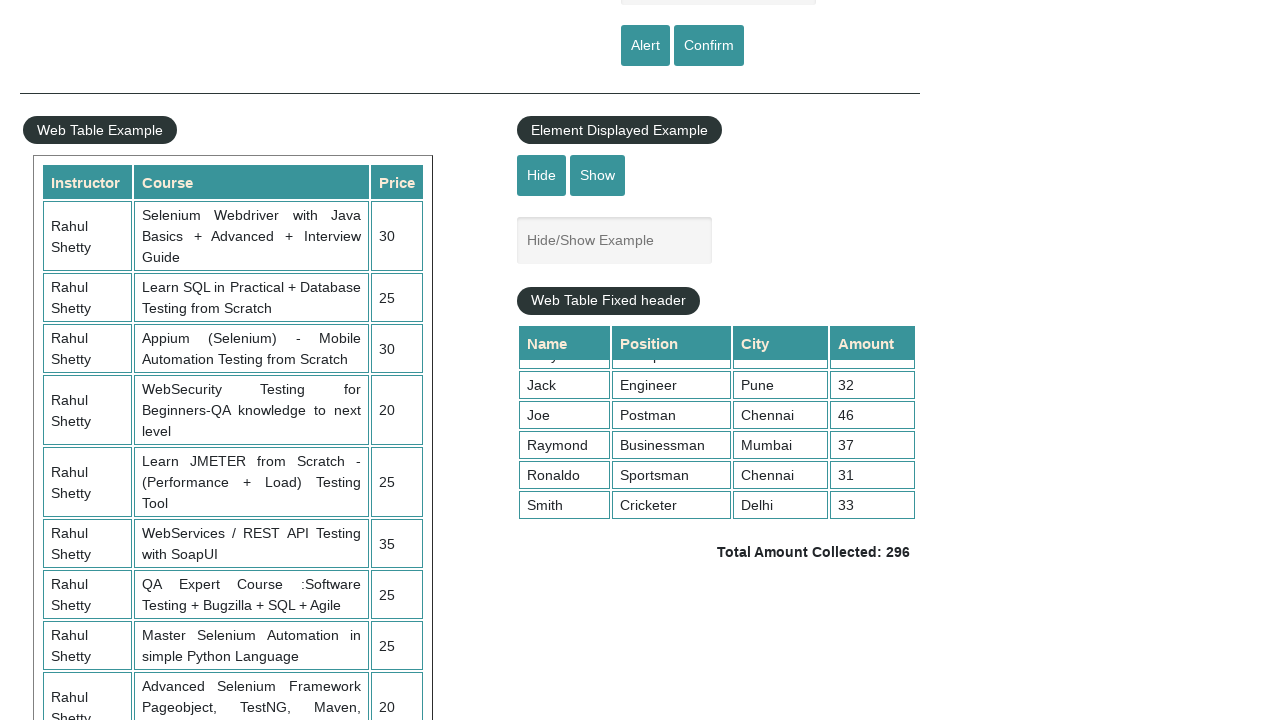

Total amount element is present and accessible
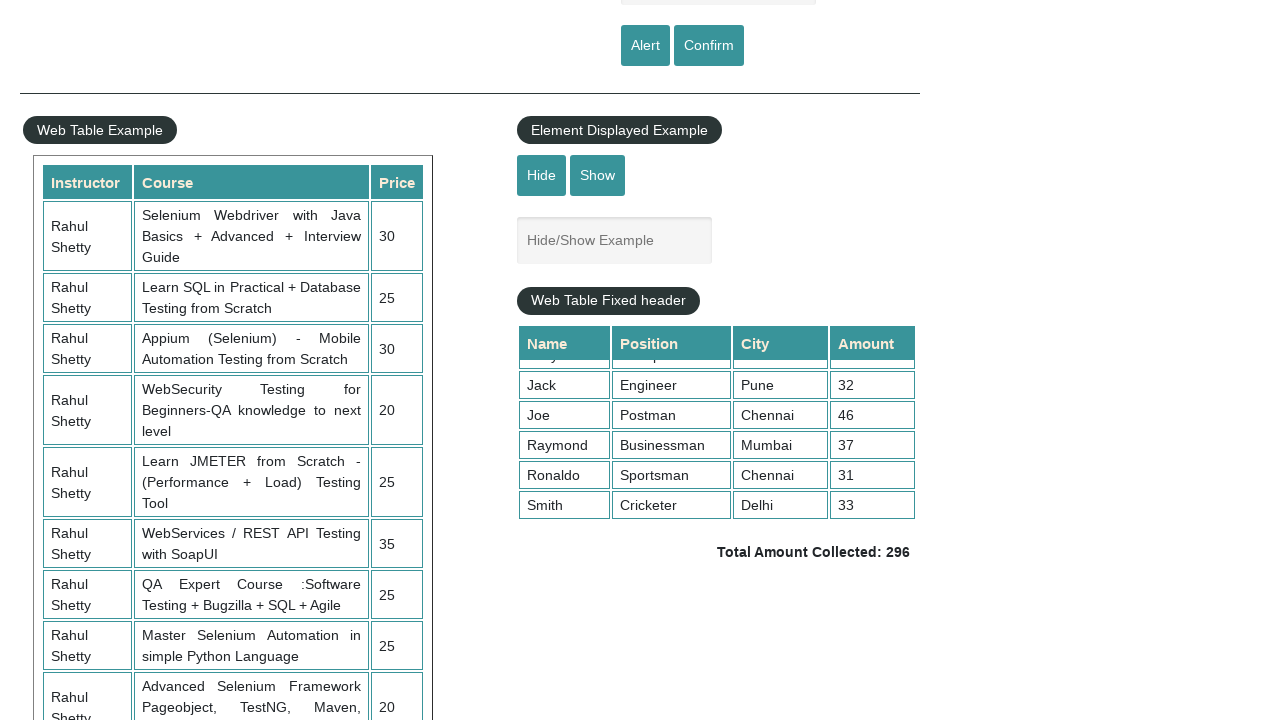

Located the total amount element
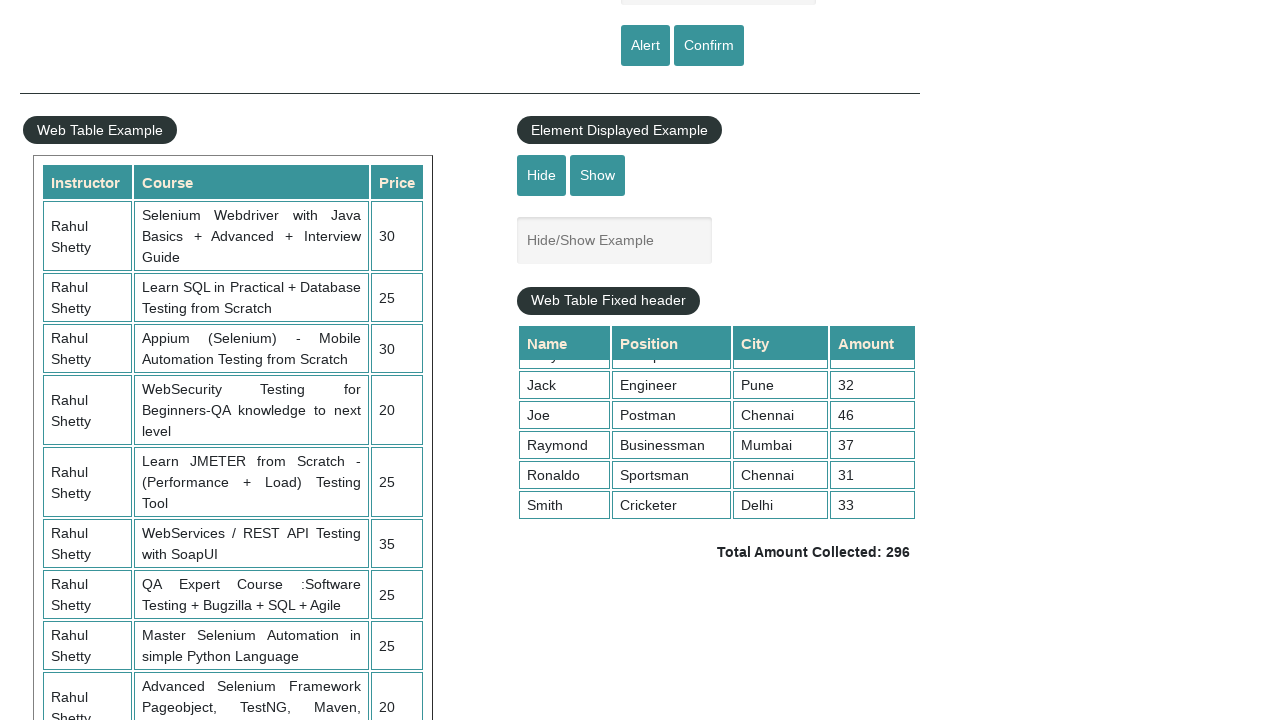

Scrolled total amount element into view if needed
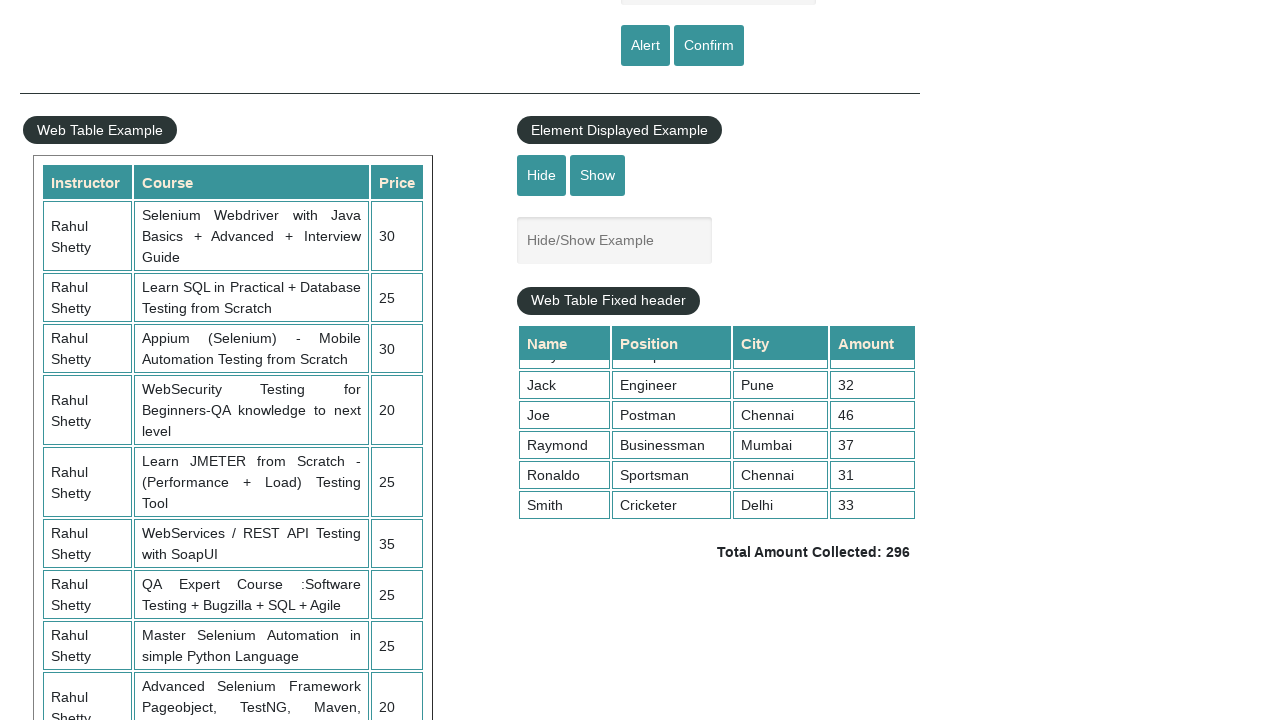

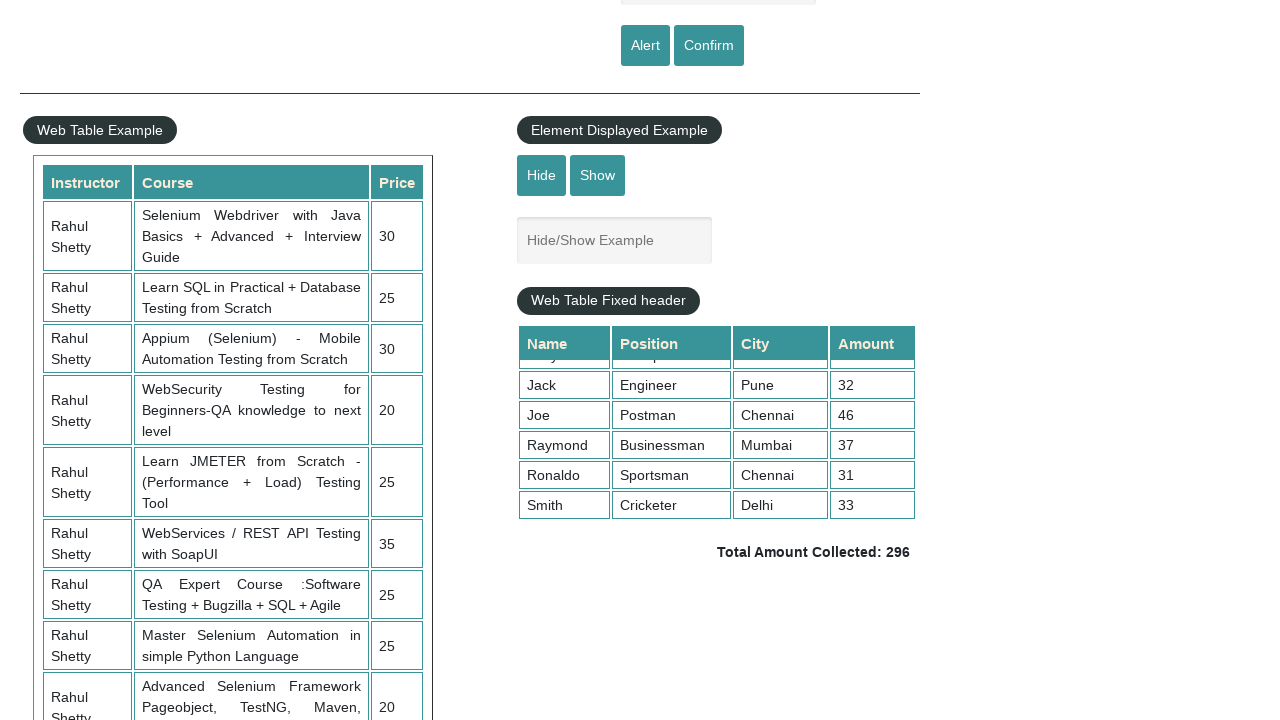